Tests that all images on the pages have valid src attributes and are accessible (return HTTP status < 400)

Starting URL: https://ntig-uppsala.github.io/Frisor-Saxe/index.html

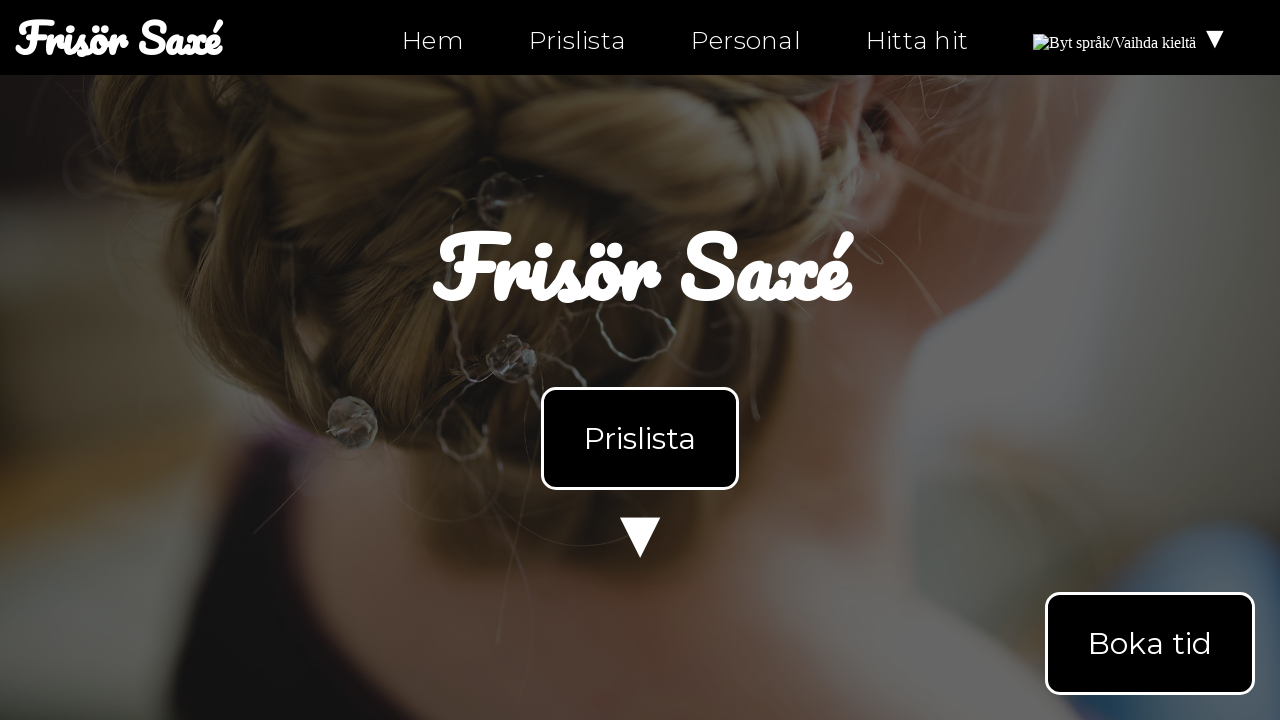

Waited for images to load on index.html
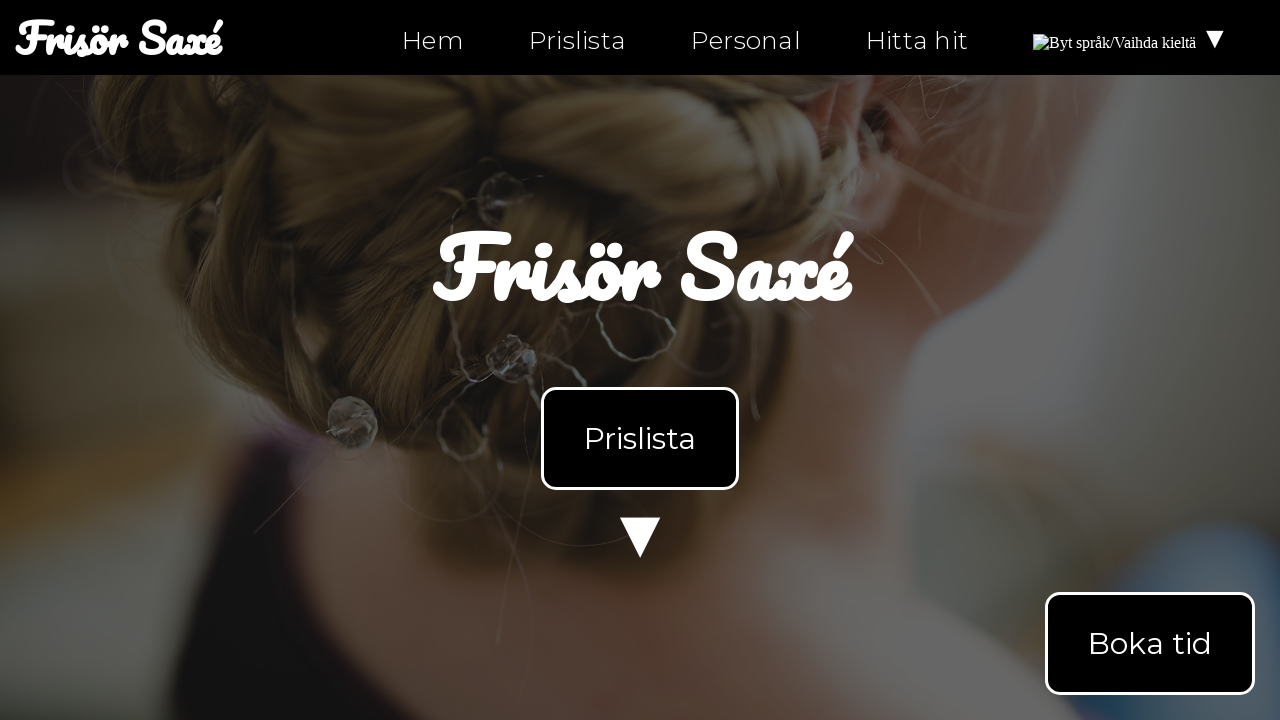

Retrieved all image elements from the page
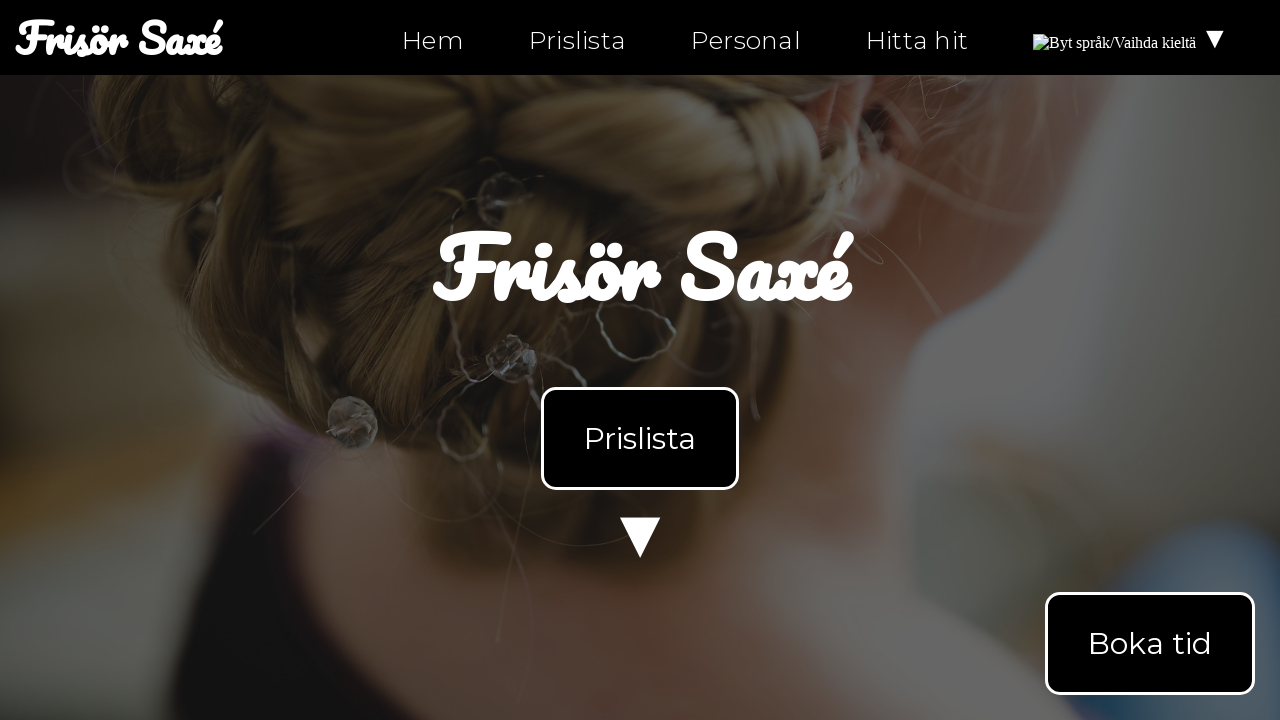

Retrieved src attribute from image: https://upload.wikimedia.org/wikipedia/commons/4/4c/Flag_of_Sweden.svg
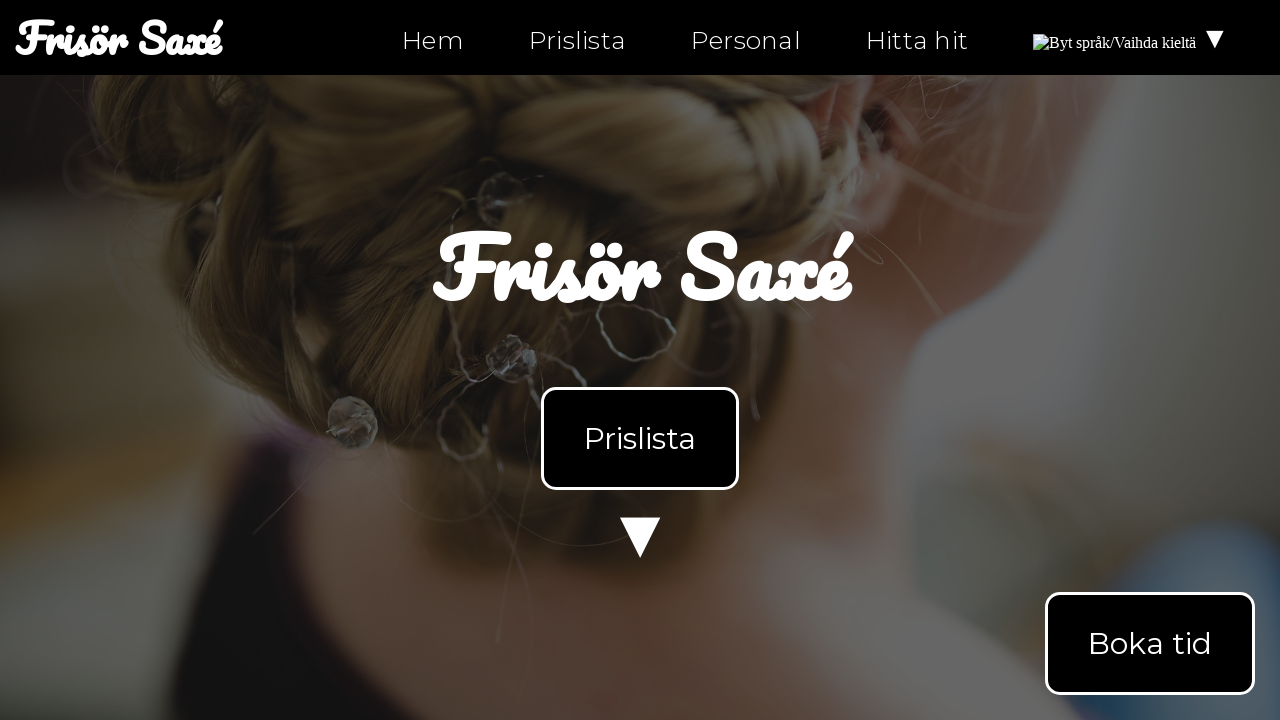

Verified image has valid src attribute: https://upload.wikimedia.org/wikipedia/commons/4/4c/Flag_of_Sweden.svg
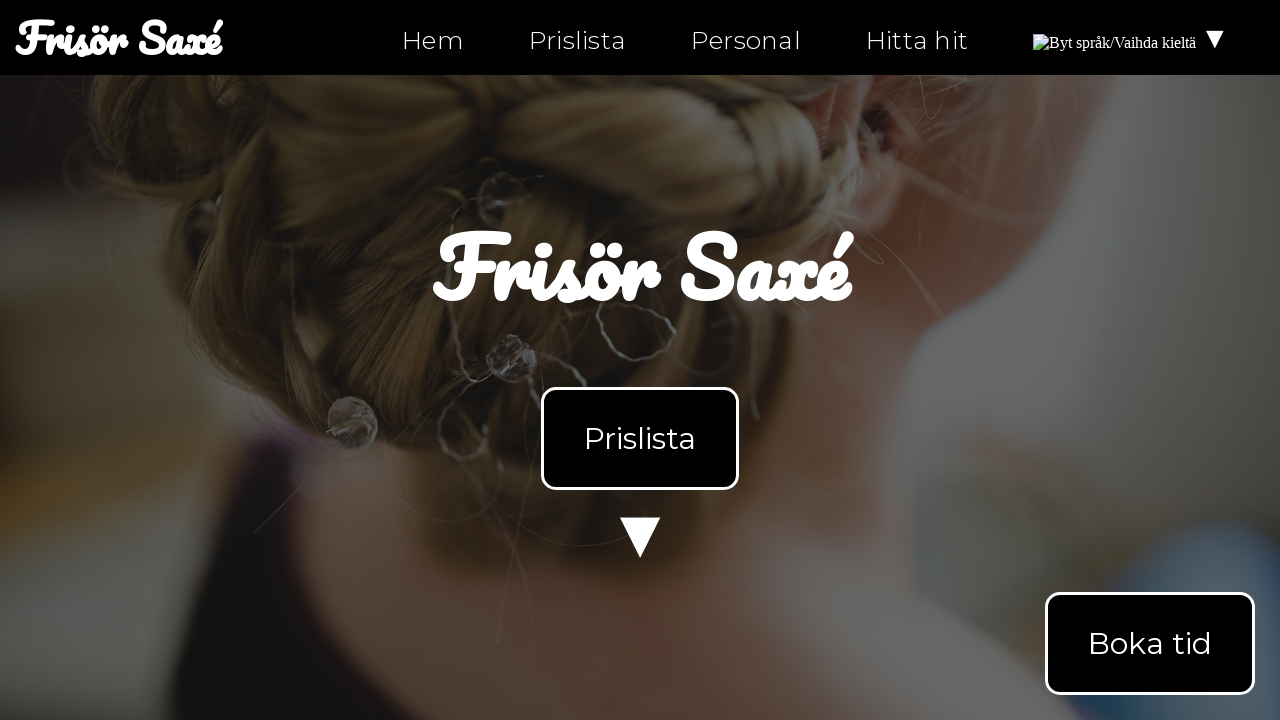

Retrieved src attribute from image: https://upload.wikimedia.org/wikipedia/commons/4/4c/Flag_of_Sweden.svg
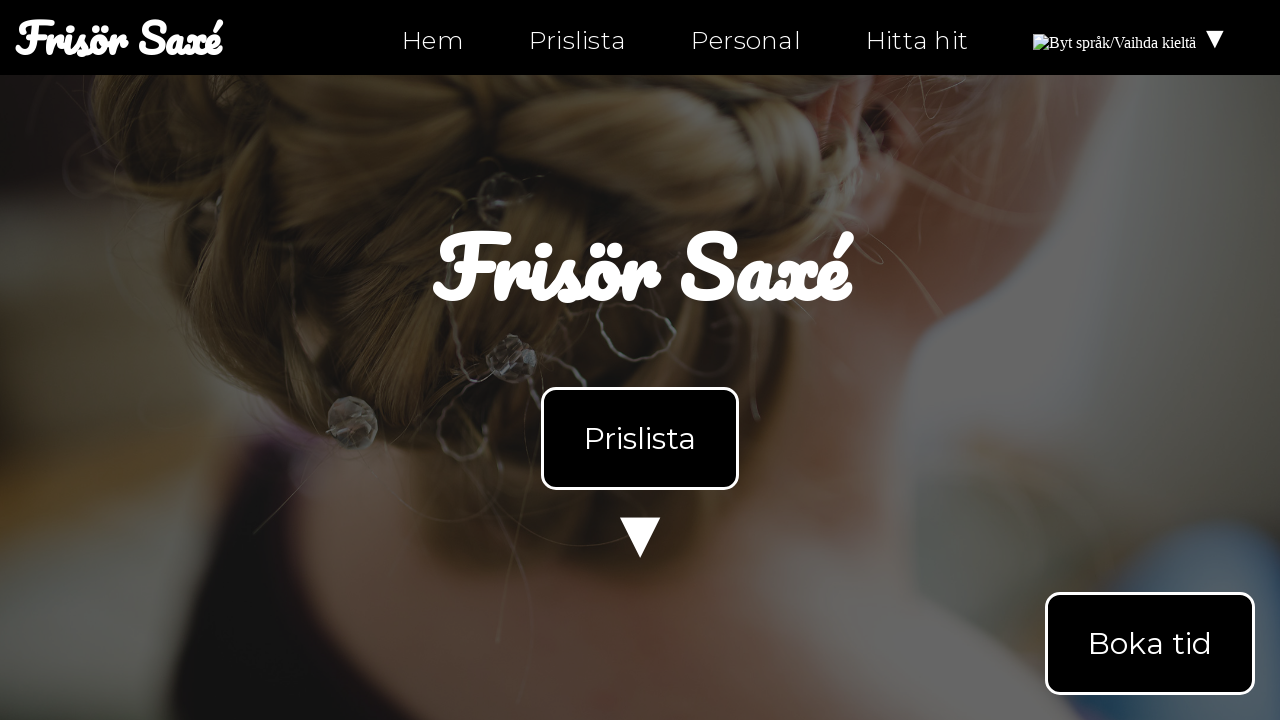

Verified image has valid src attribute: https://upload.wikimedia.org/wikipedia/commons/4/4c/Flag_of_Sweden.svg
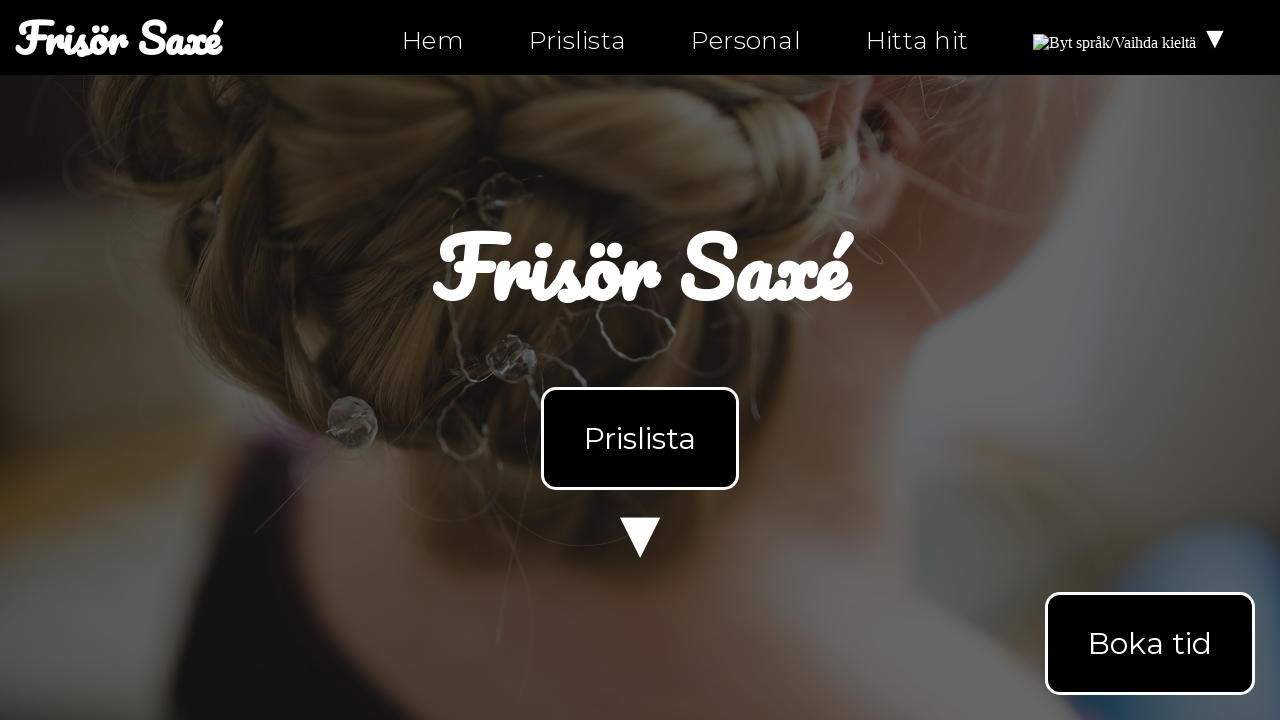

Retrieved src attribute from image: https://upload.wikimedia.org/wikipedia/commons/b/bc/Flag_of_Finland.svg
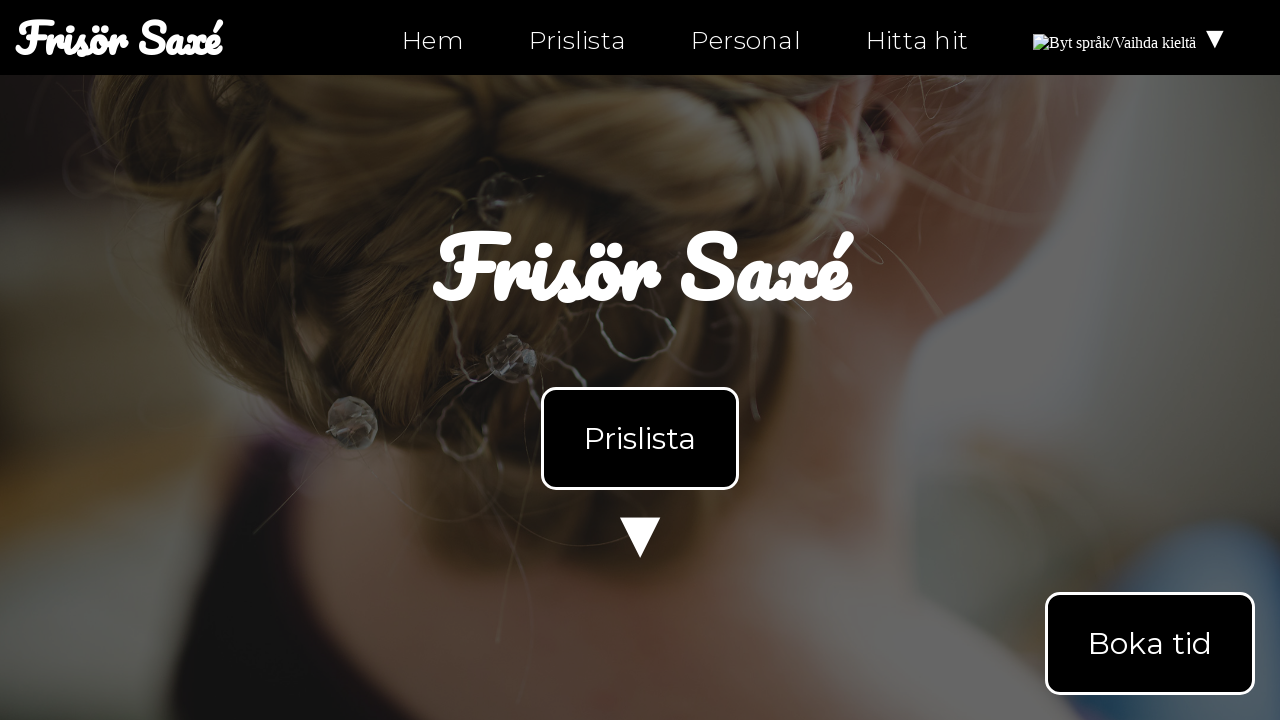

Verified image has valid src attribute: https://upload.wikimedia.org/wikipedia/commons/b/bc/Flag_of_Finland.svg
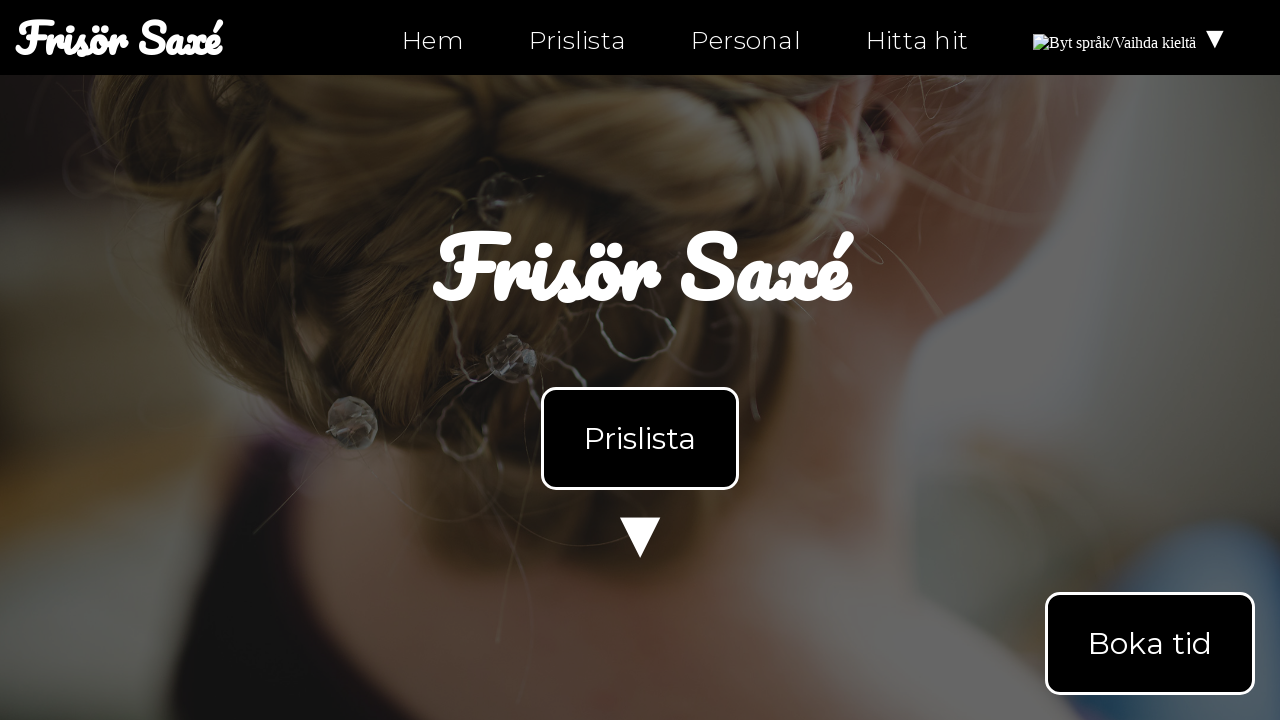

Retrieved src attribute from image: assets/images/bild2.jpg
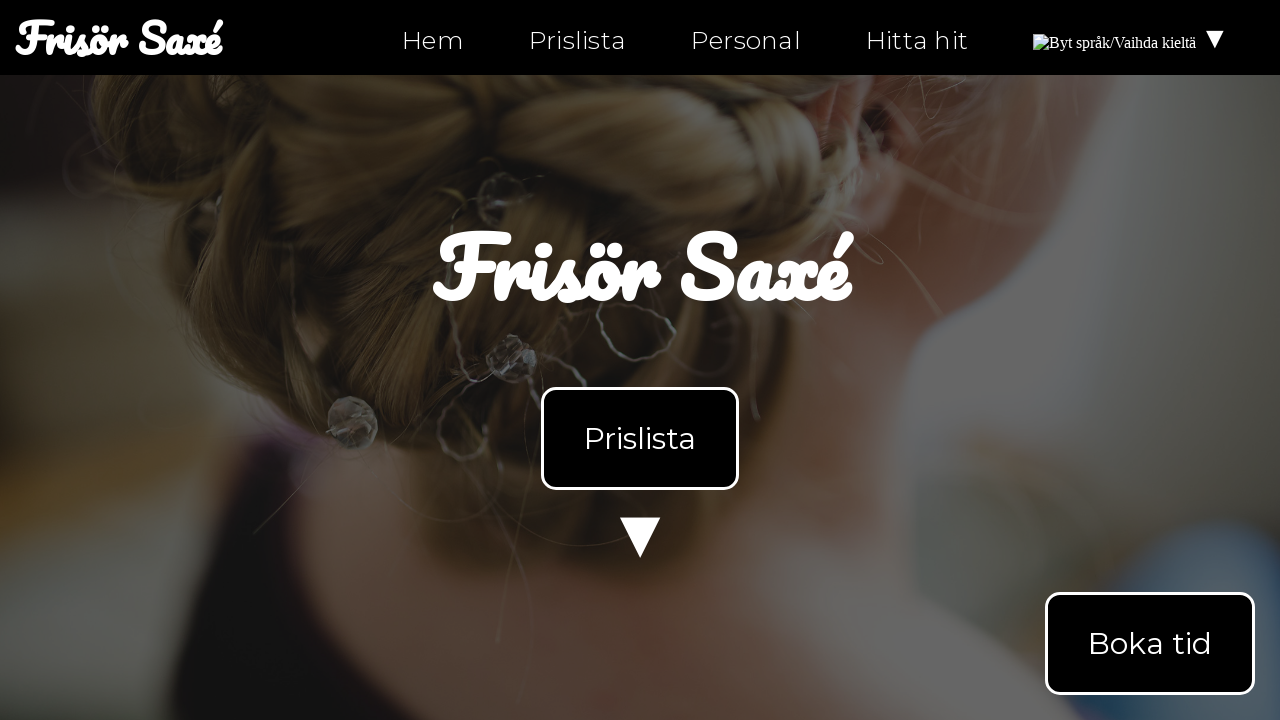

Verified image has valid src attribute: assets/images/bild2.jpg
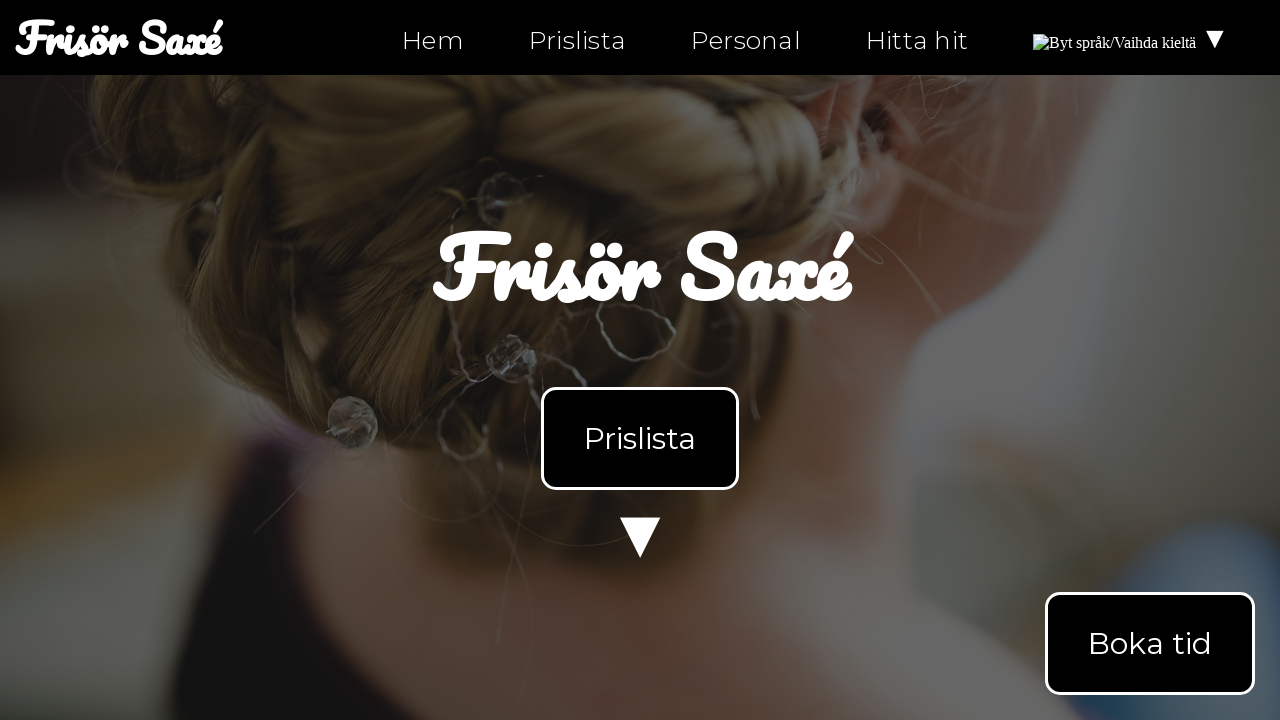

Navigated to personal.html
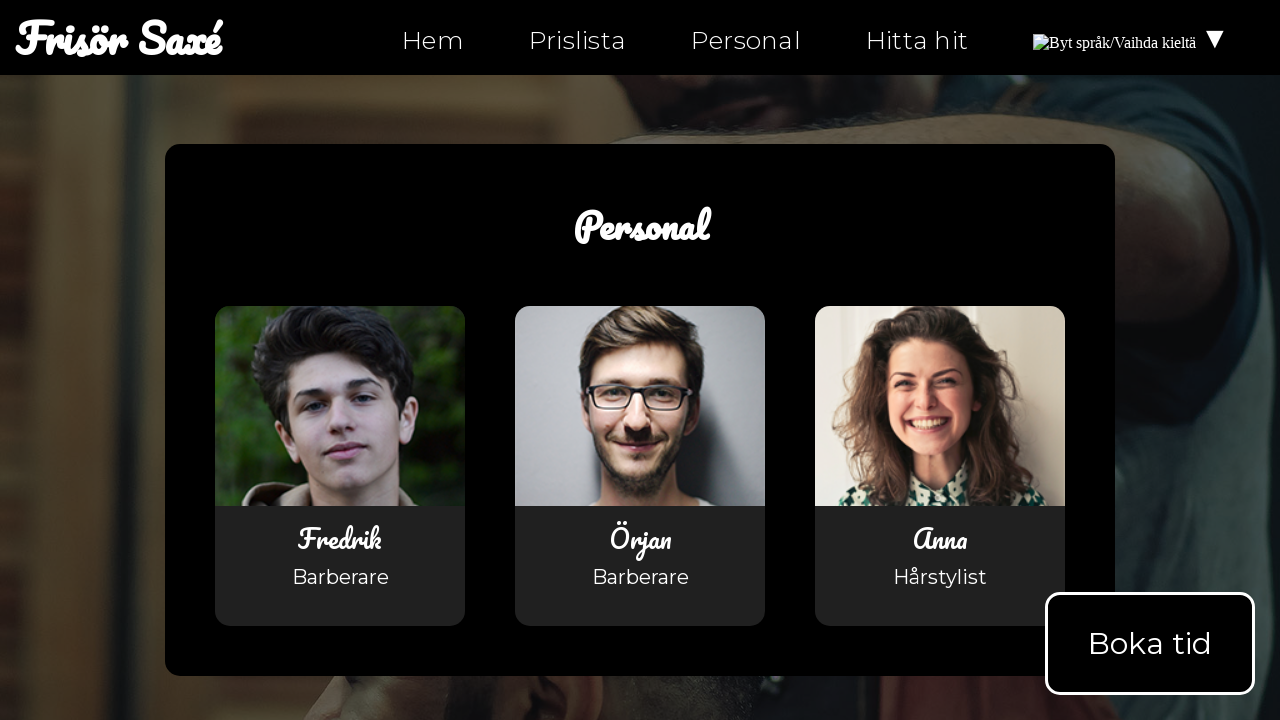

Waited for images to load on personal.html
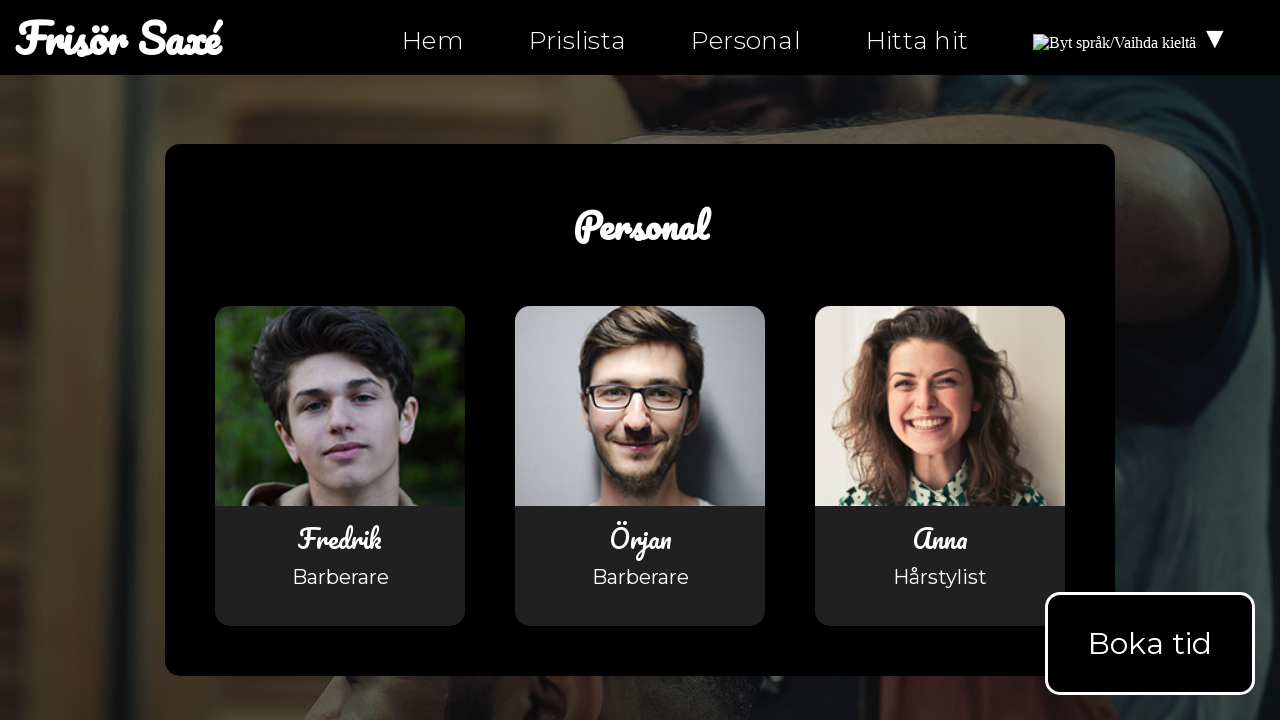

Navigated to hitta-hit.html
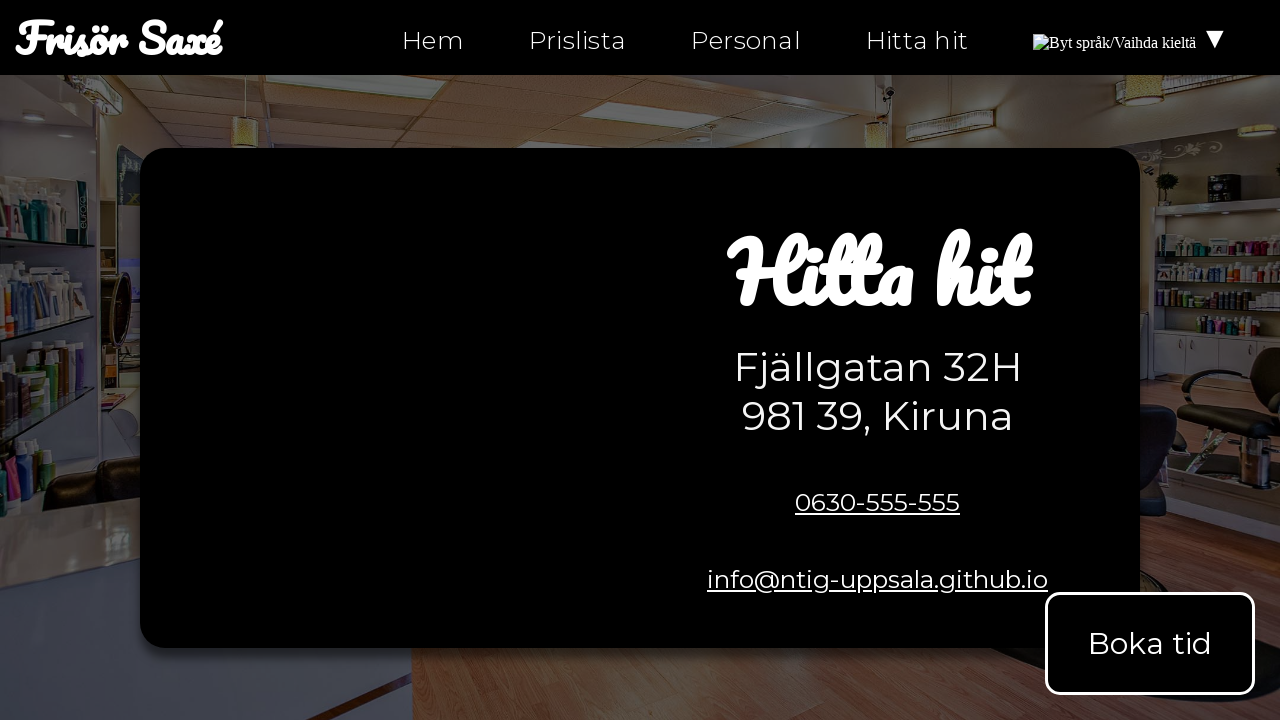

Waited for images to load on hitta-hit.html
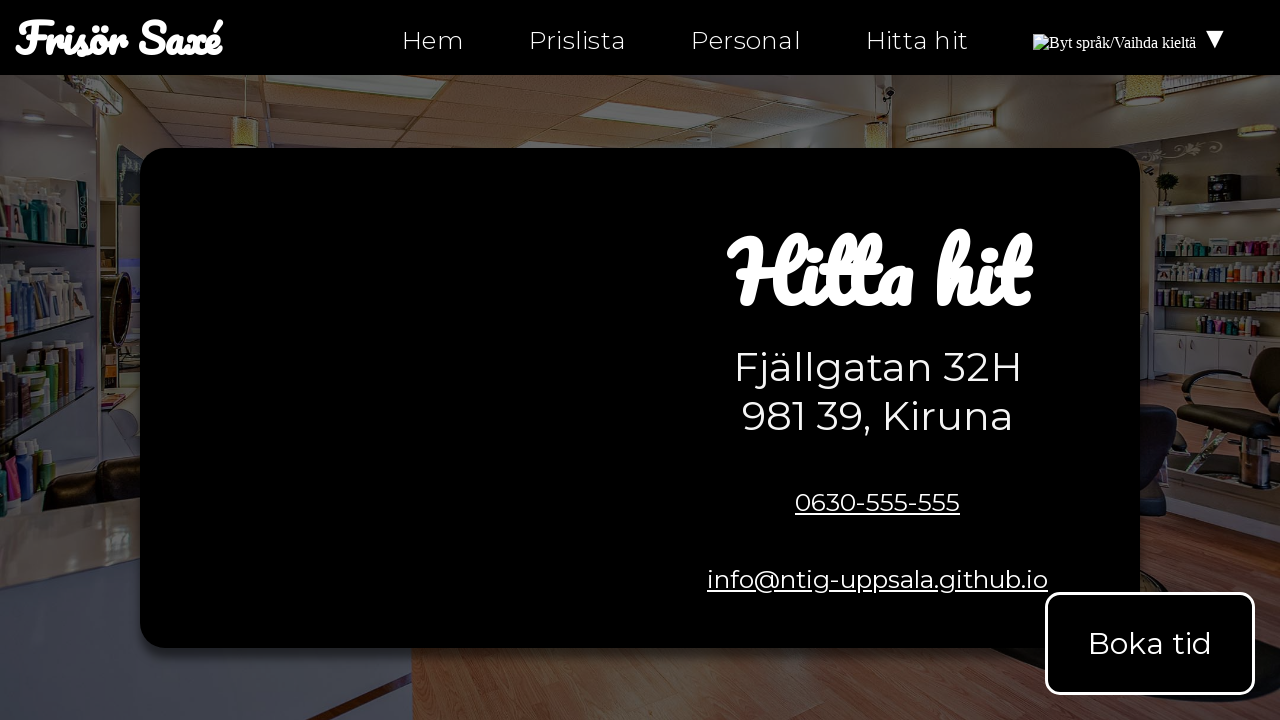

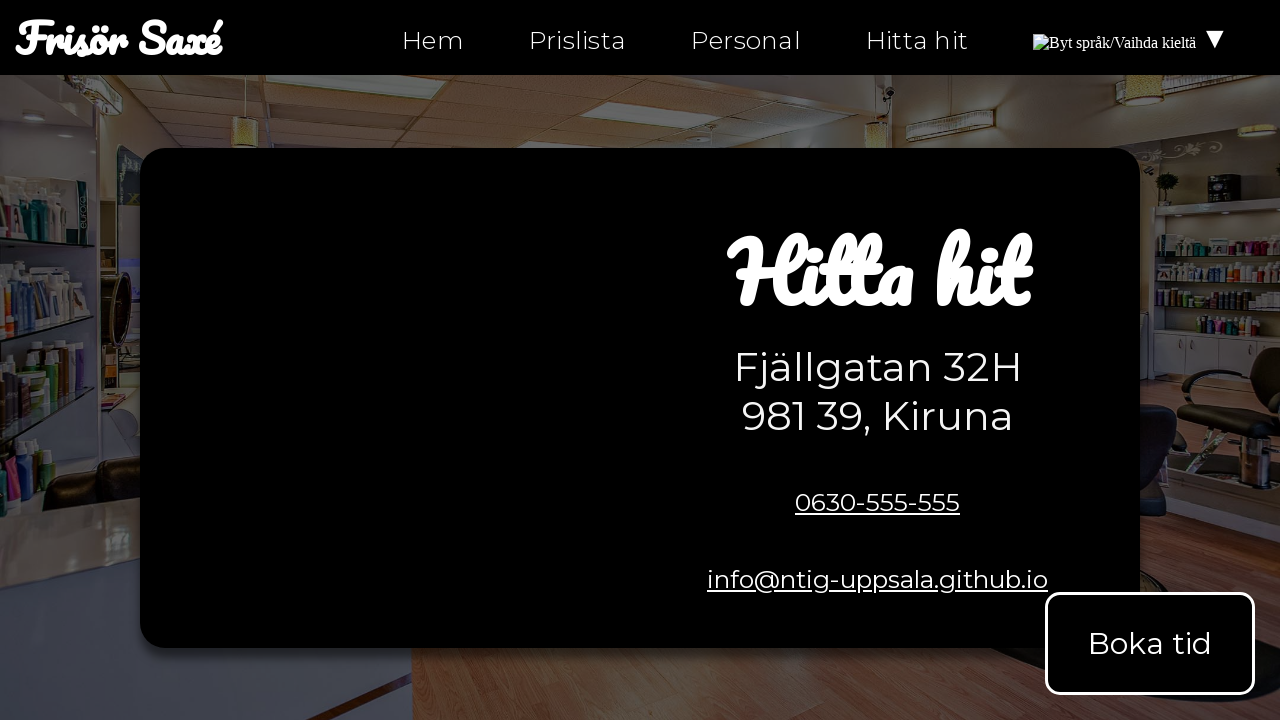